Tests customer login by selecting a user from dropdown and verifying the logged-in user name is displayed correctly

Starting URL: https://www.globalsqa.com/angularJs-protractor/BankingProject/#/login

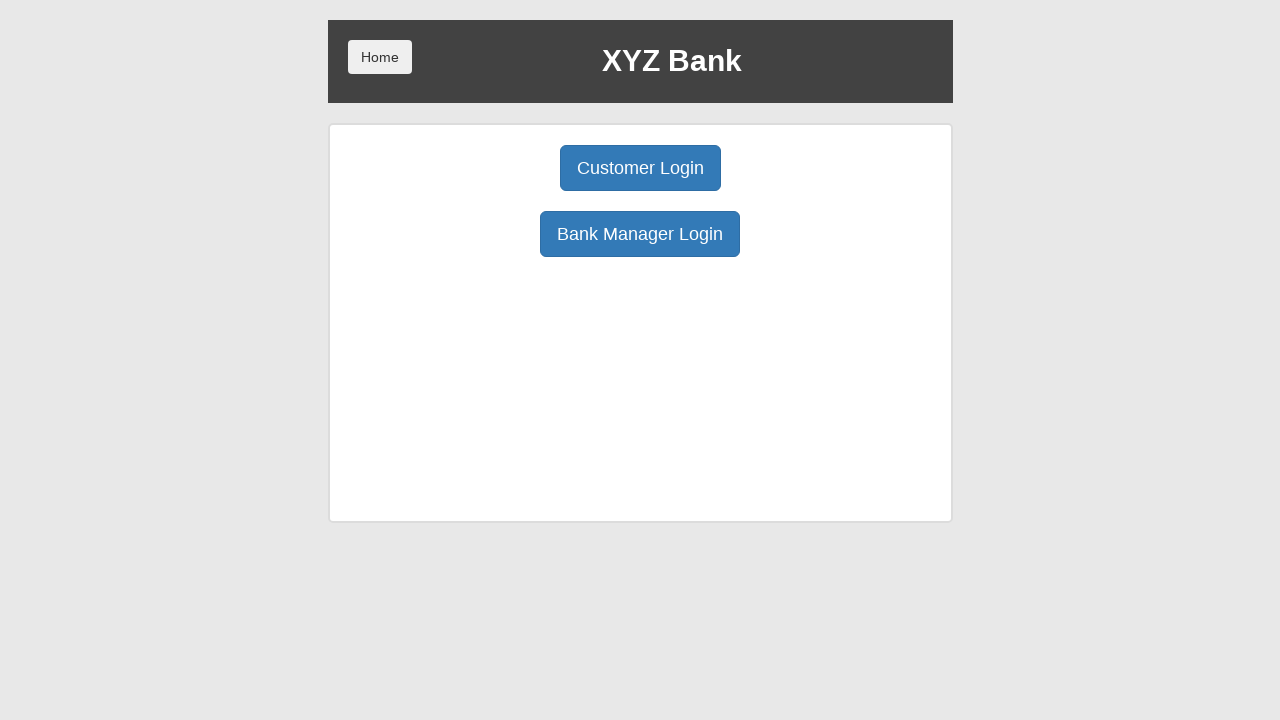

Clicked Customer Login button at (640, 168) on button[ng-click='customer()']
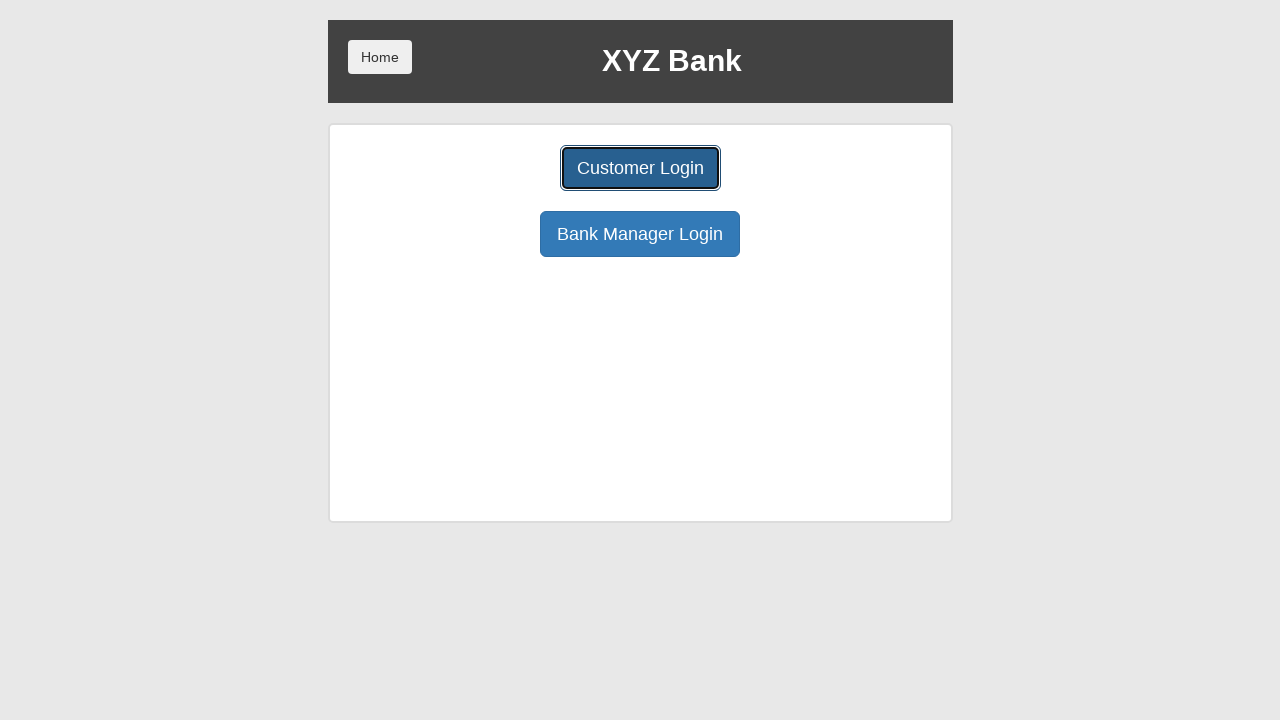

Selected 'Harry Potter' from user dropdown on #userSelect
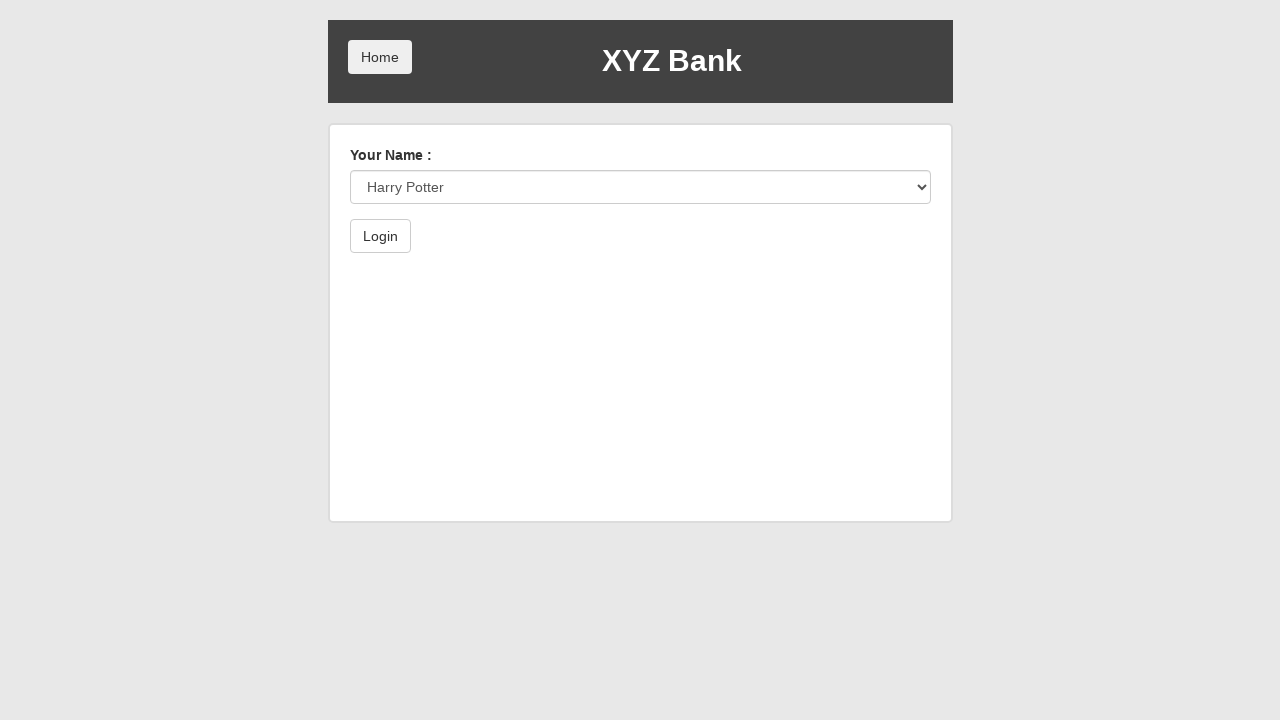

Clicked login button to submit login form at (380, 236) on form[name='myForm'] button
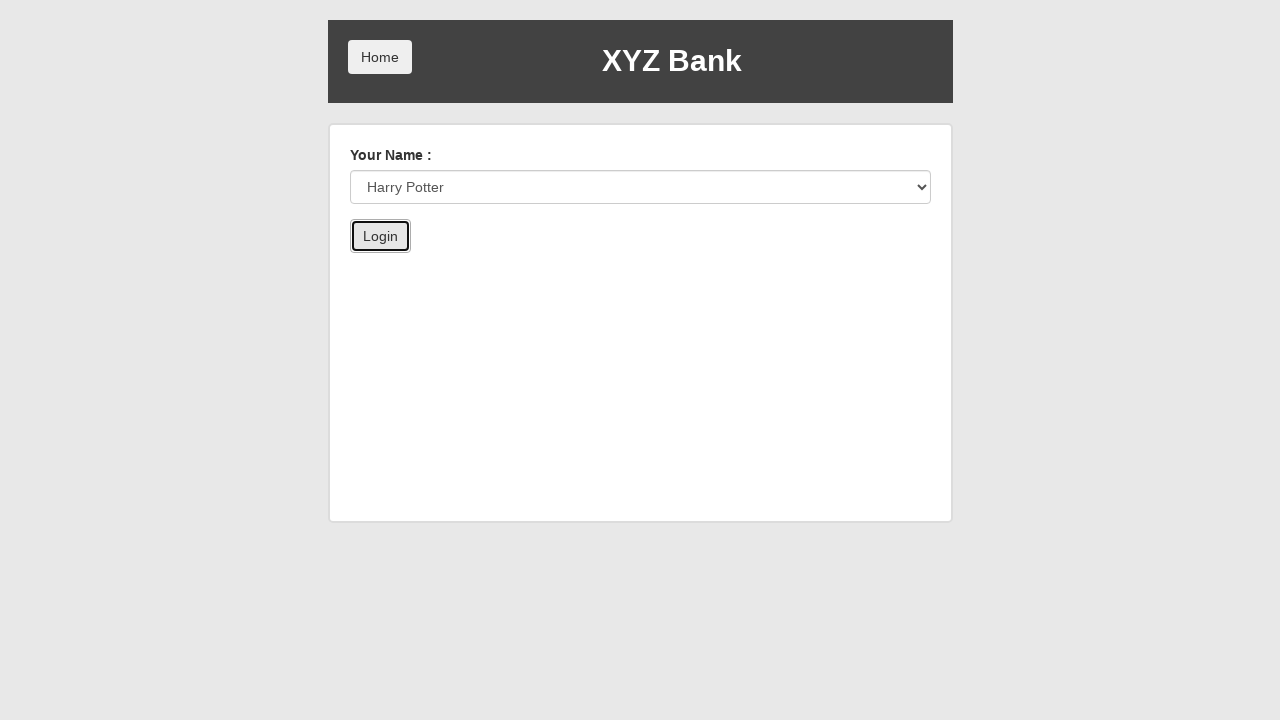

Verified logged-in user name is displayed on page
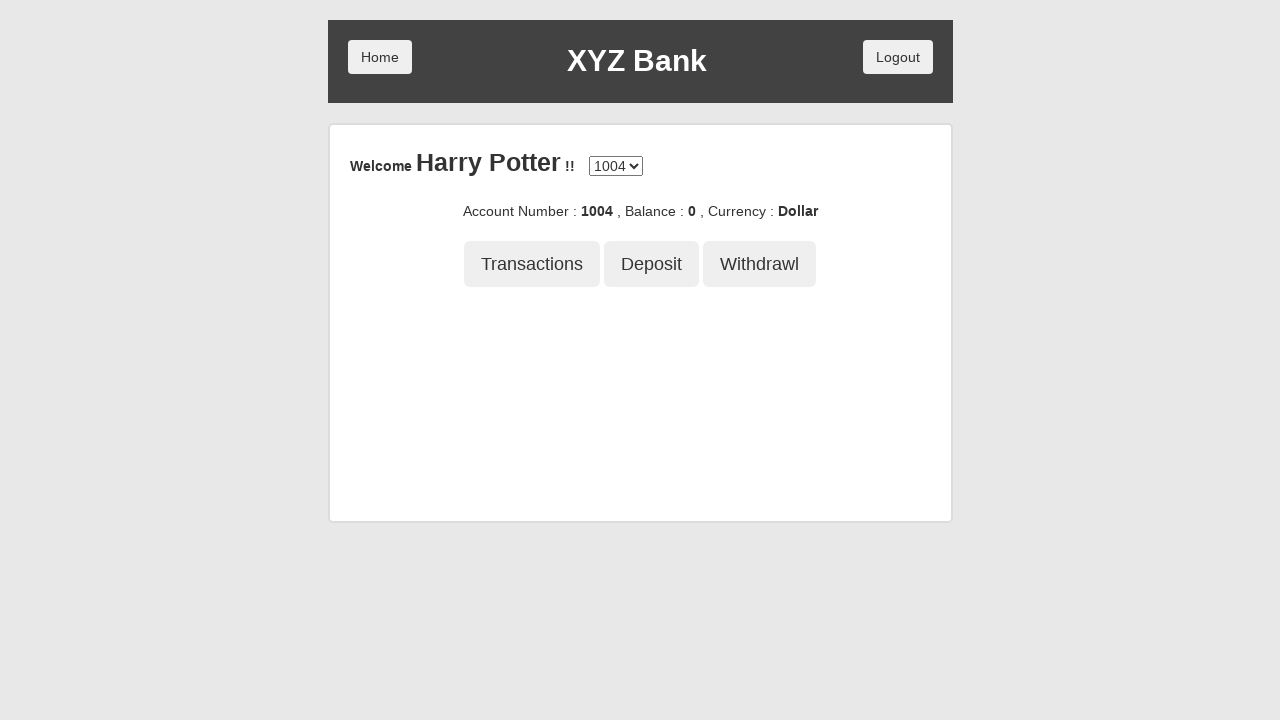

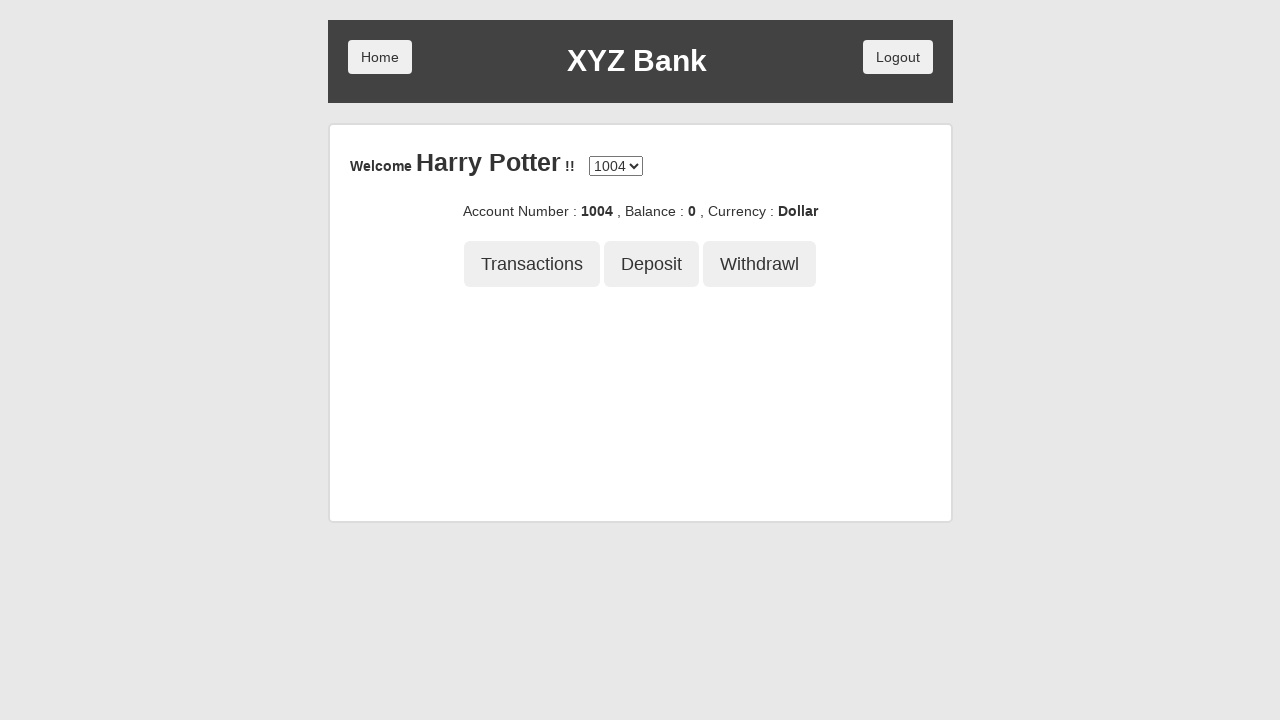